Fills in a name field on a registration form using Selenium Actions class

Starting URL: https://demoapps.qspiders.com/ui?scenario=1

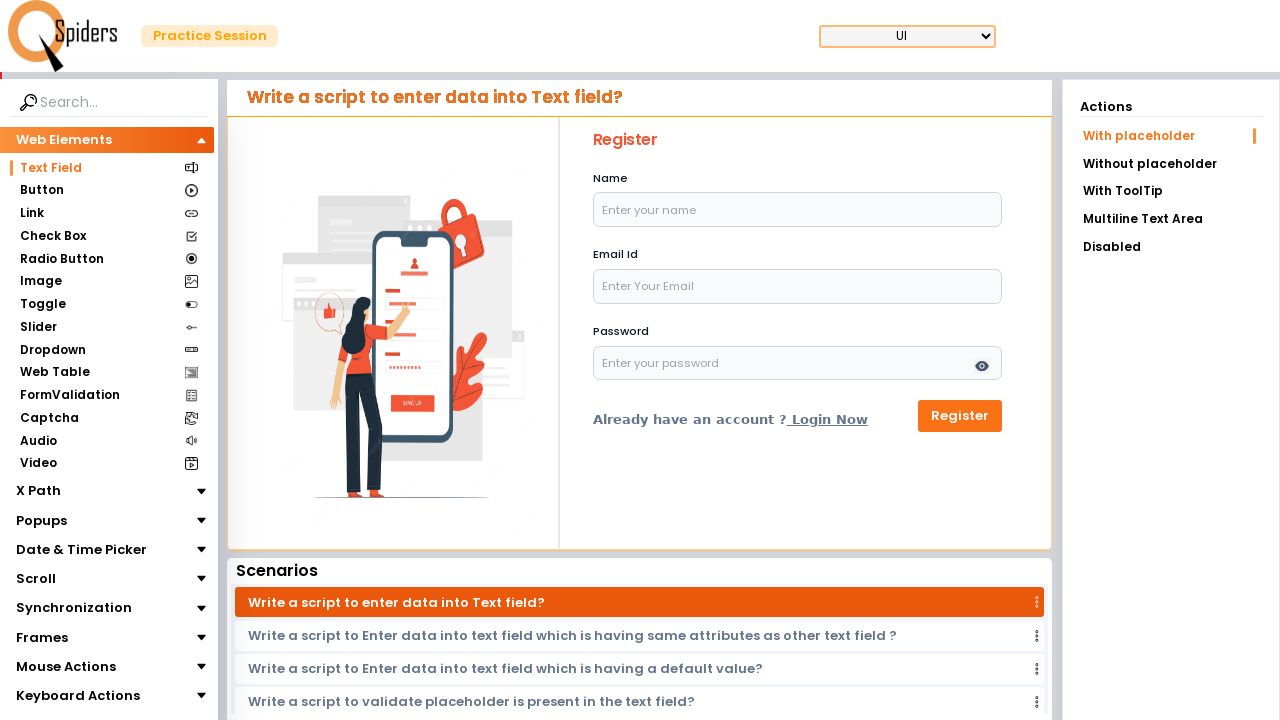

Filled name field with 'Aparna Nandan' on registration form on #name
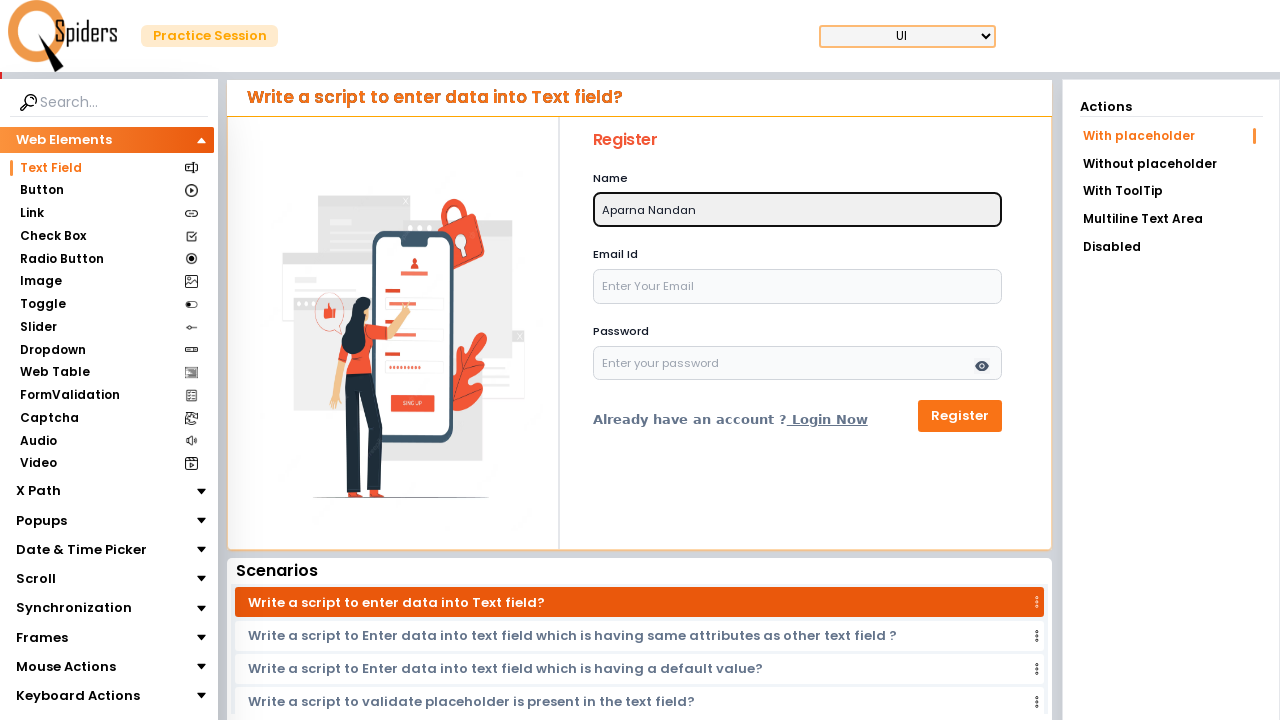

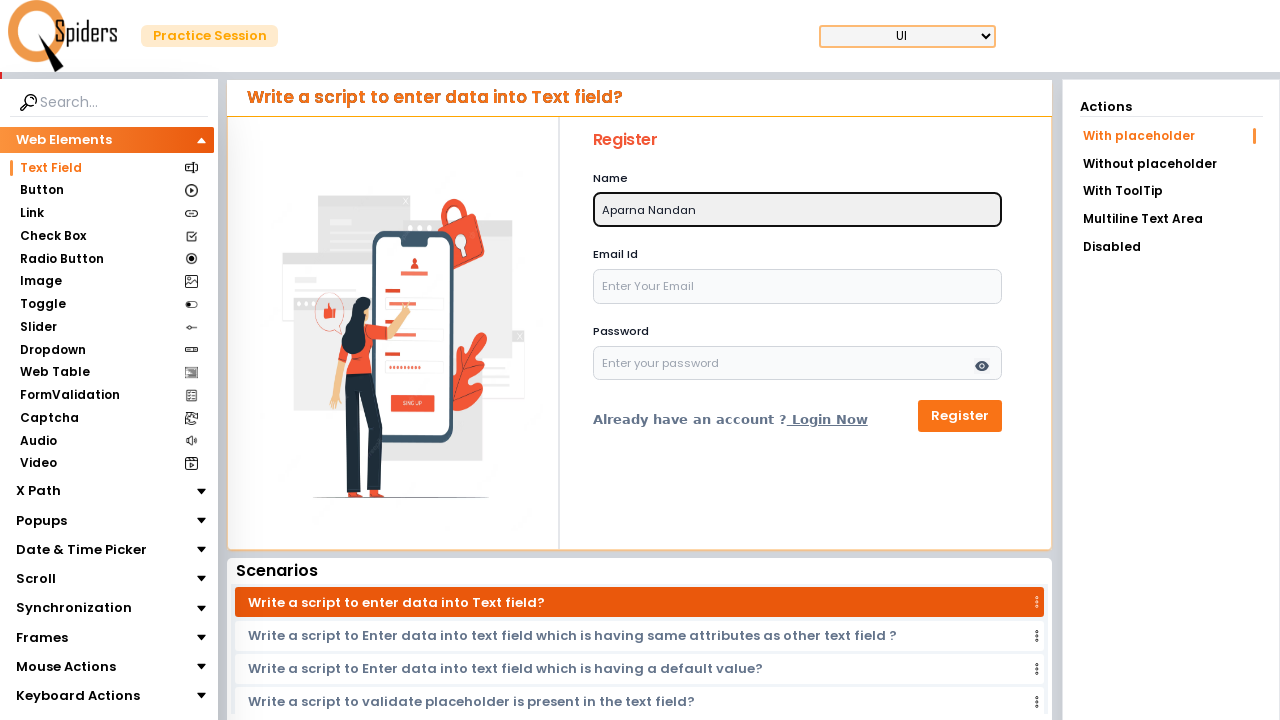